Tests generating a single UUID by clicking the Generate button and verifying the UUID format is valid

Starting URL: https://qatask.netlify.app/

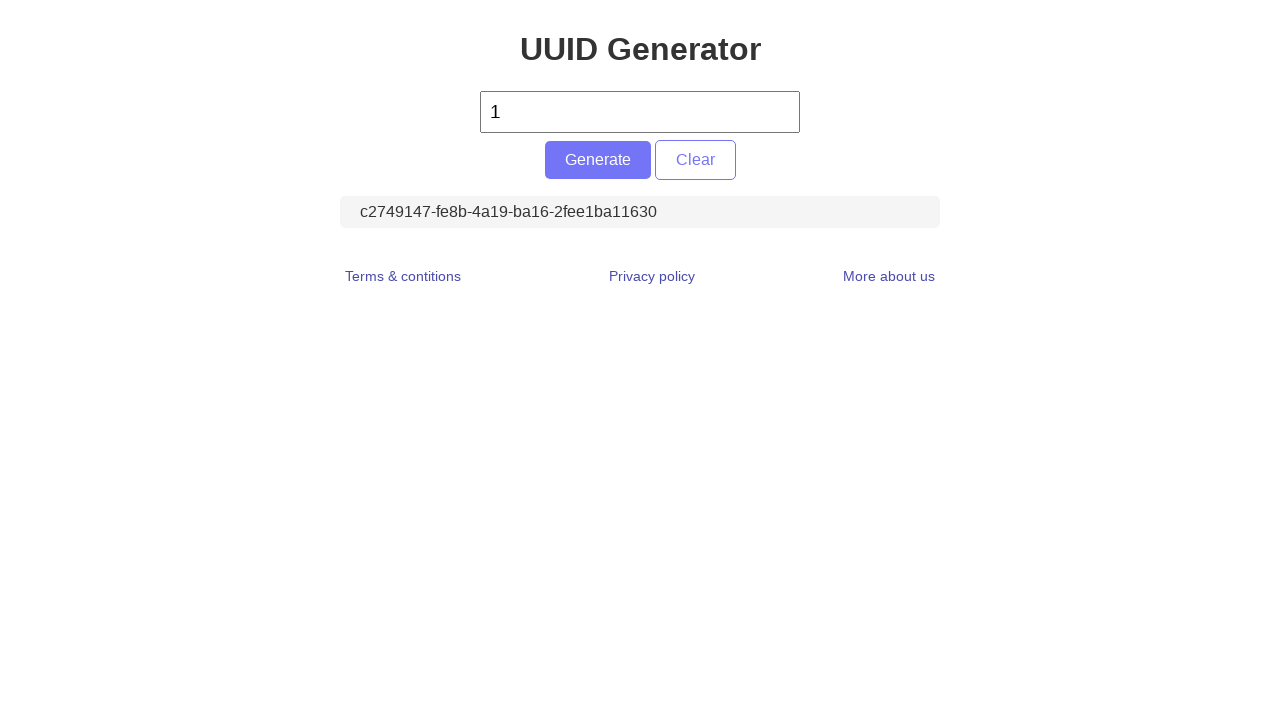

Clicked the Generate button at (598, 160) on #generate
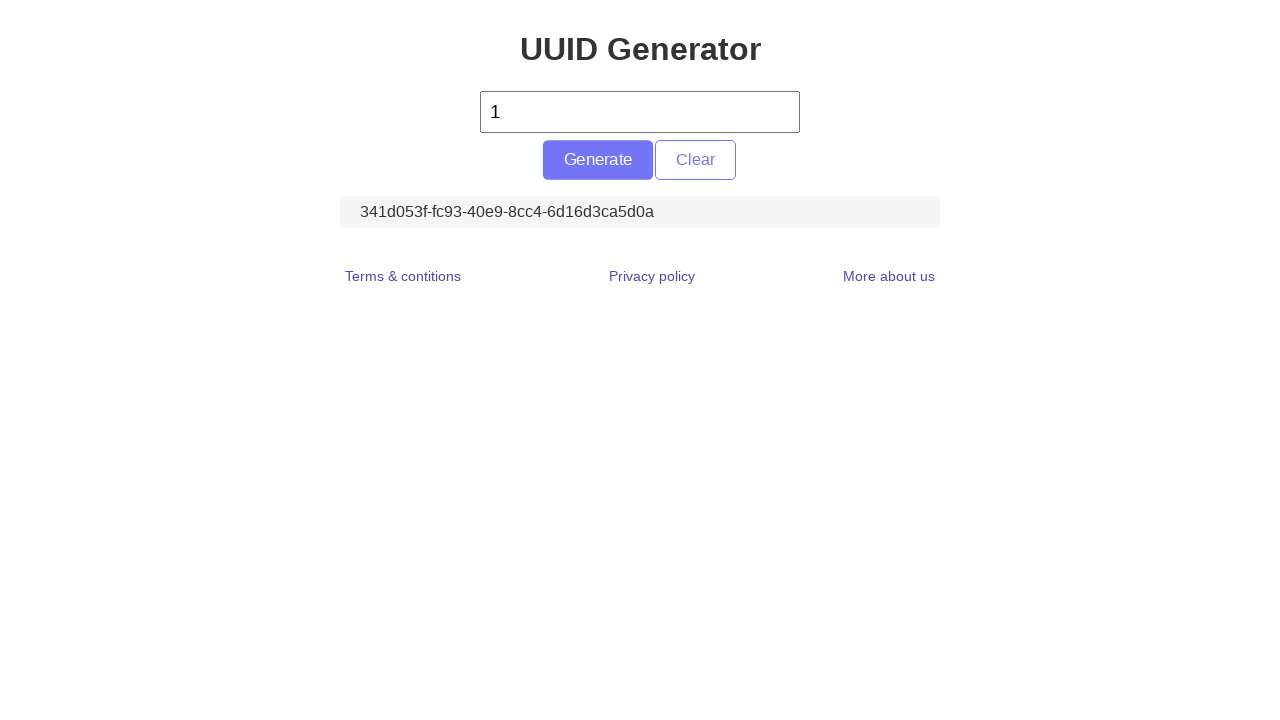

UUID element loaded
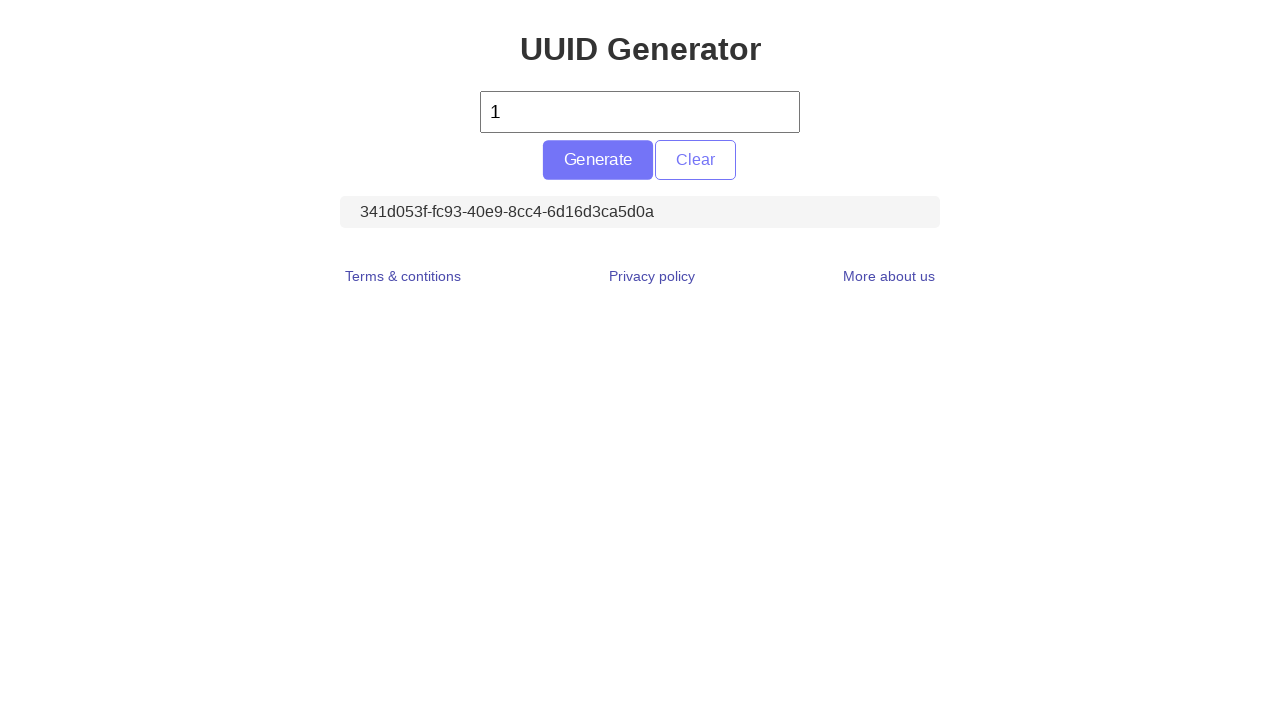

Located UUID element
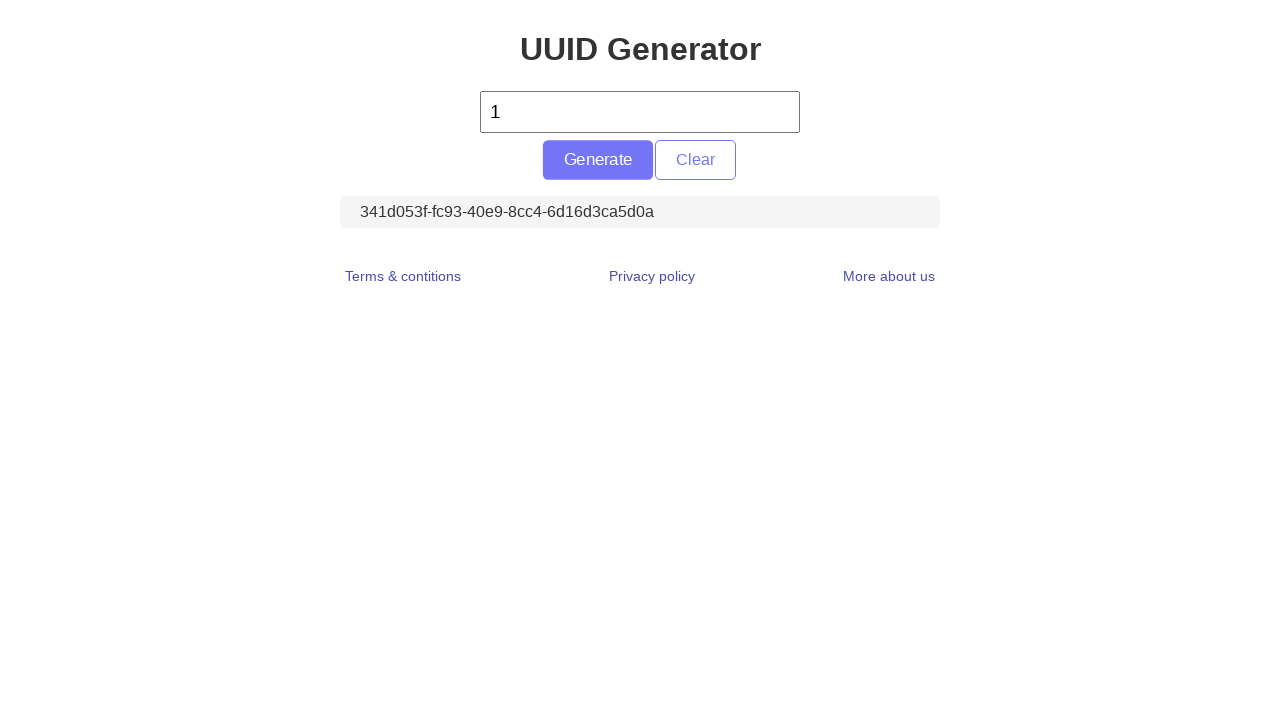

Retrieved UUID text content
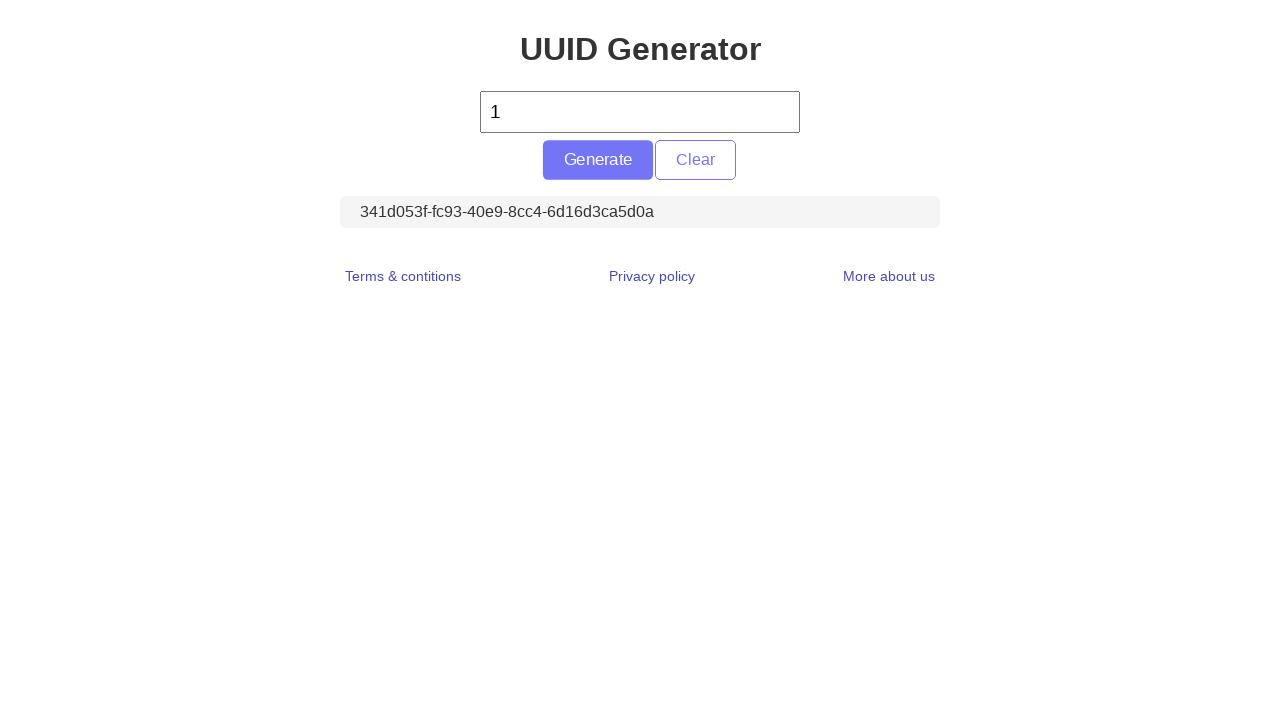

Verified UUID is not empty
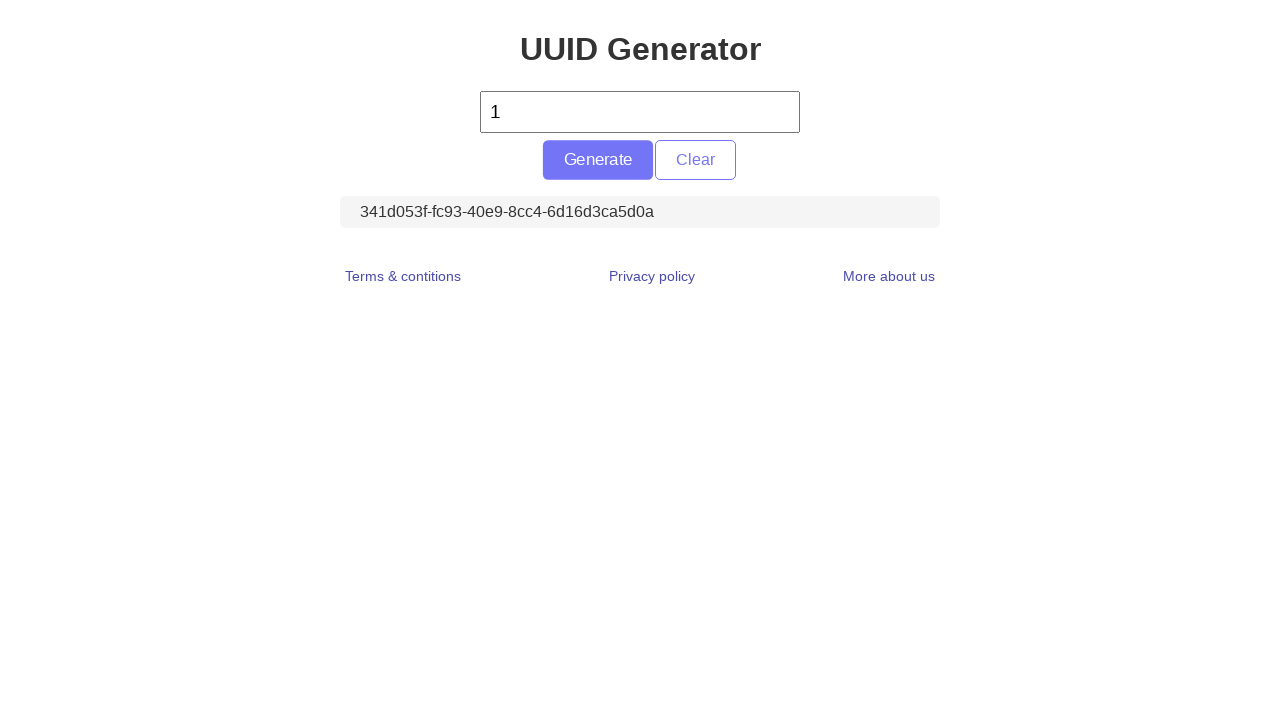

Verified UUID format is valid: 341d053f-fc93-40e9-8cc4-6d16d3ca5d0a
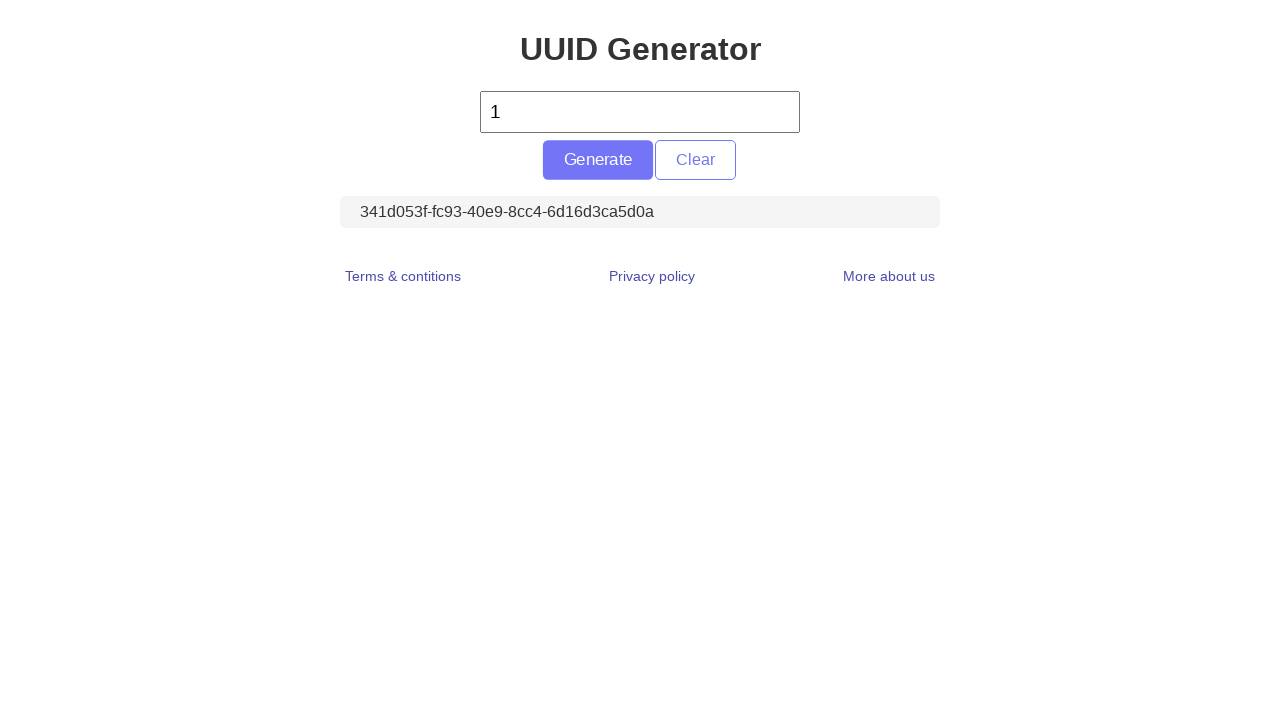

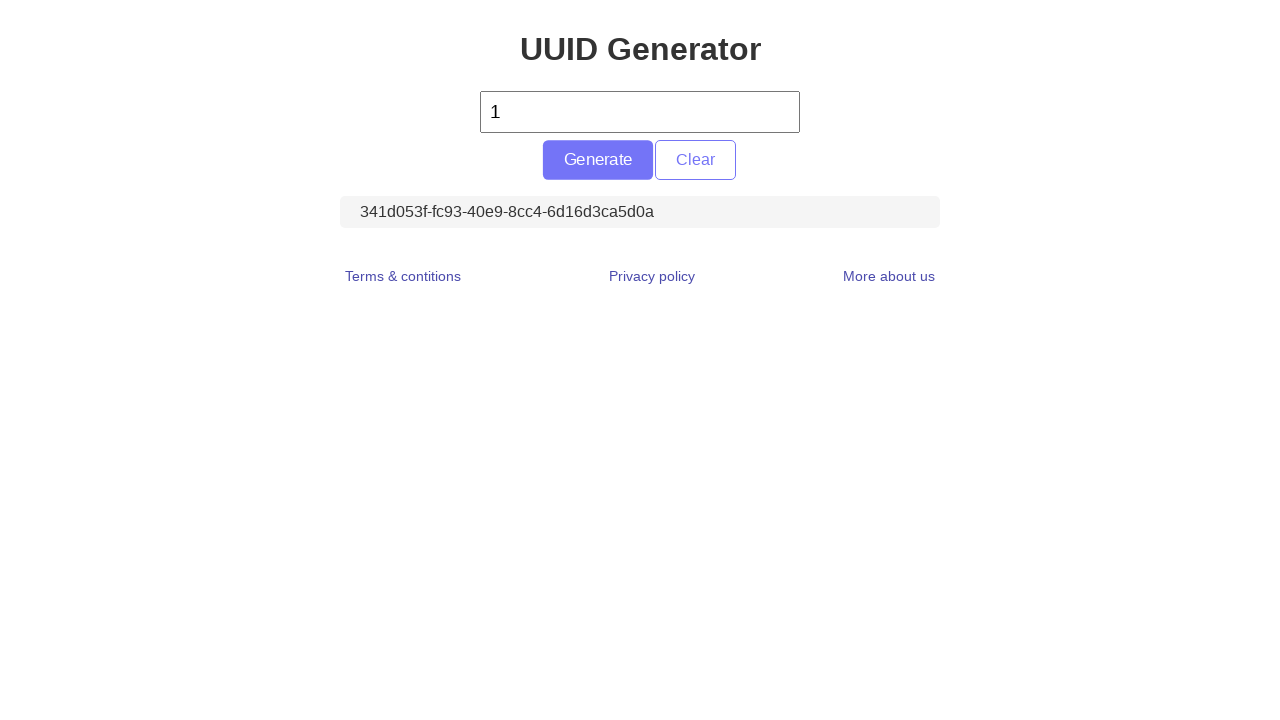